Tests date picker functionality by clicking the date picker, navigating to a specific month/year using the next button, and selecting a specific day.

Starting URL: https://testautomationpractice.blogspot.com/

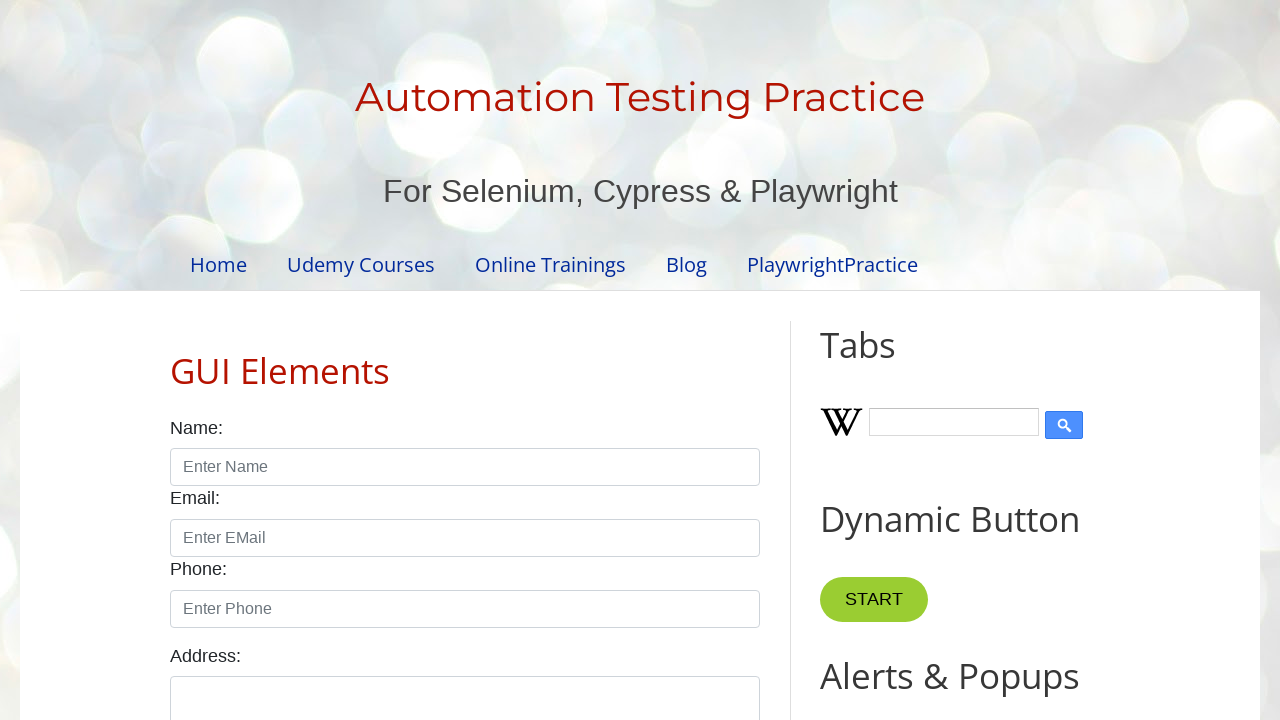

Clicked on date picker to open it at (515, 360) on #datepicker
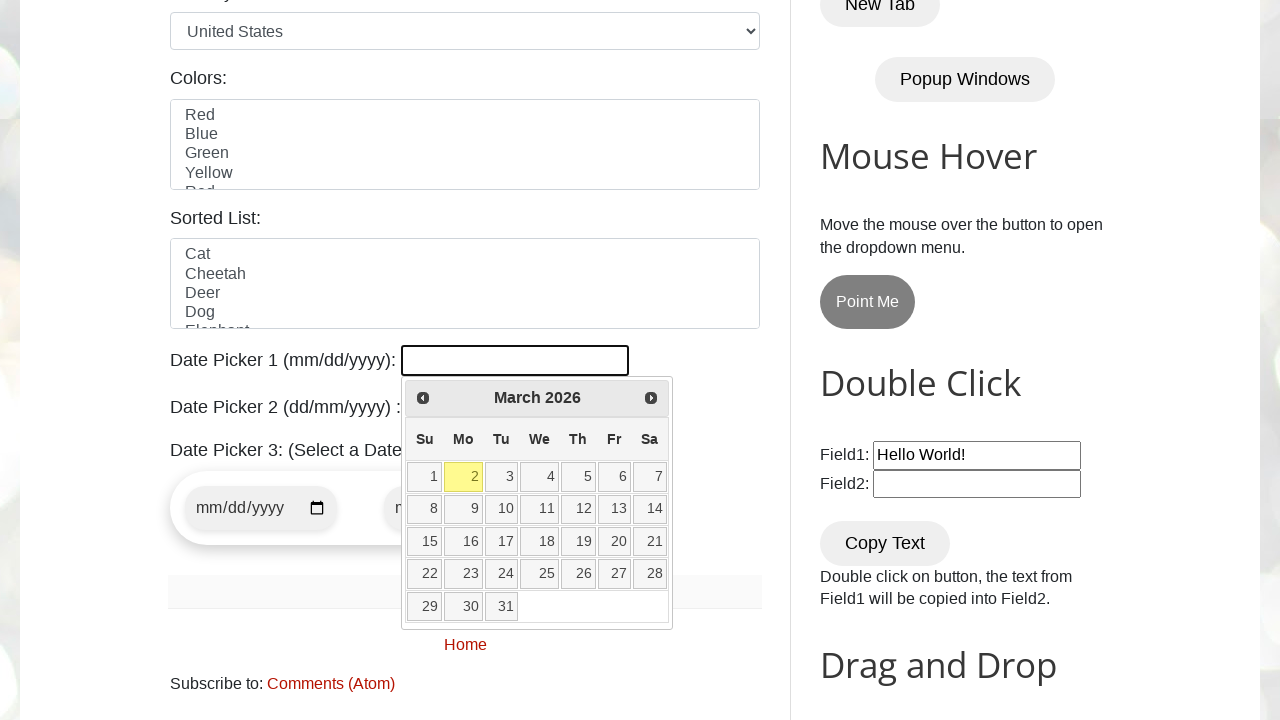

Retrieved current year from date picker
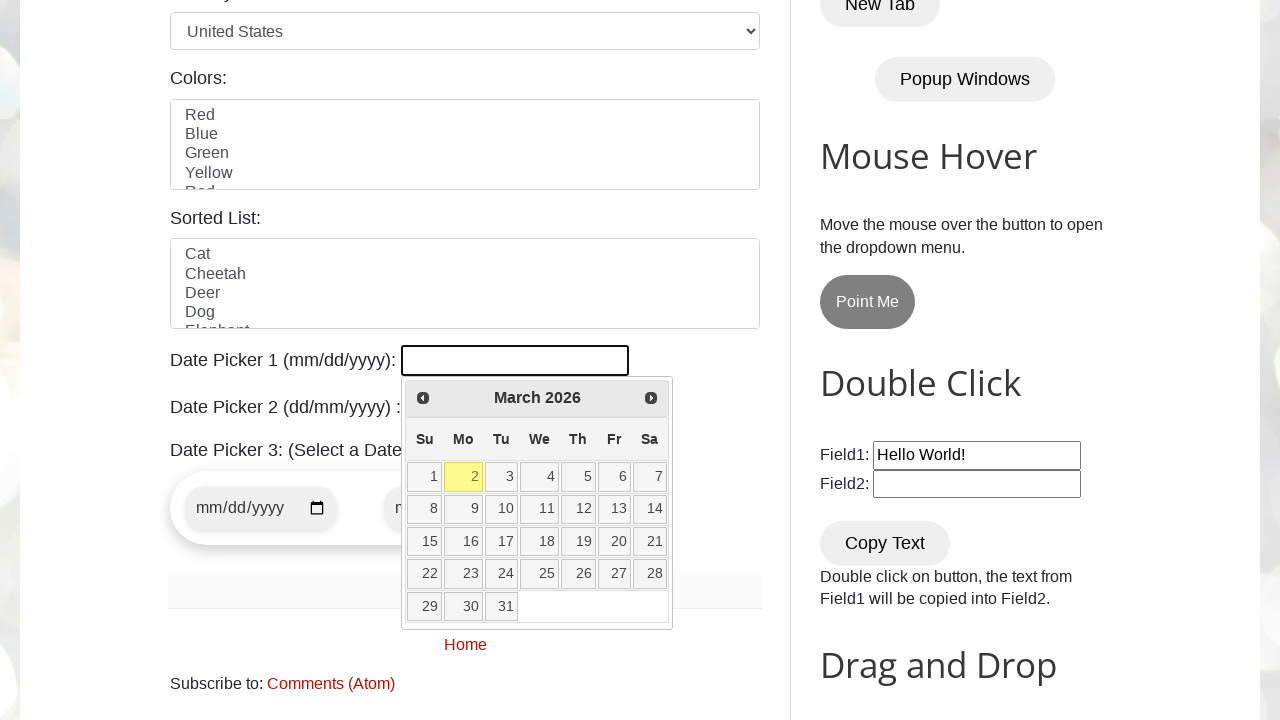

Retrieved current month from date picker
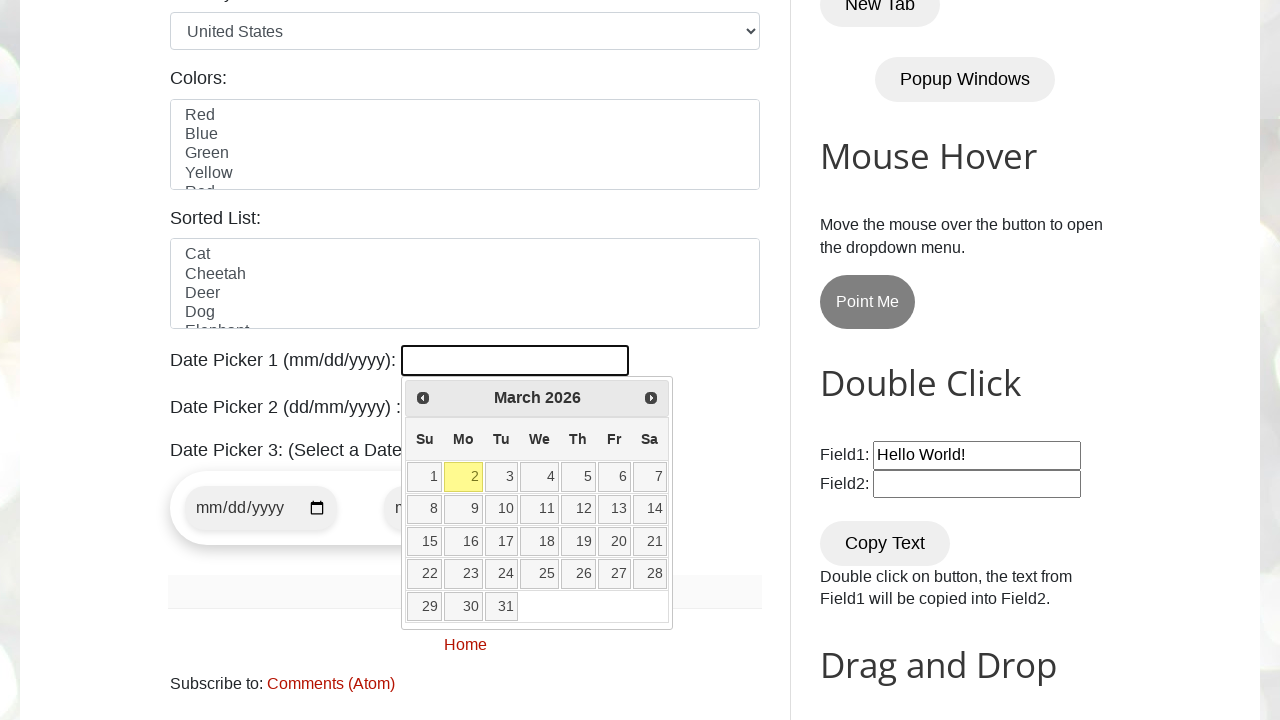

Retrieved all available dates from calendar
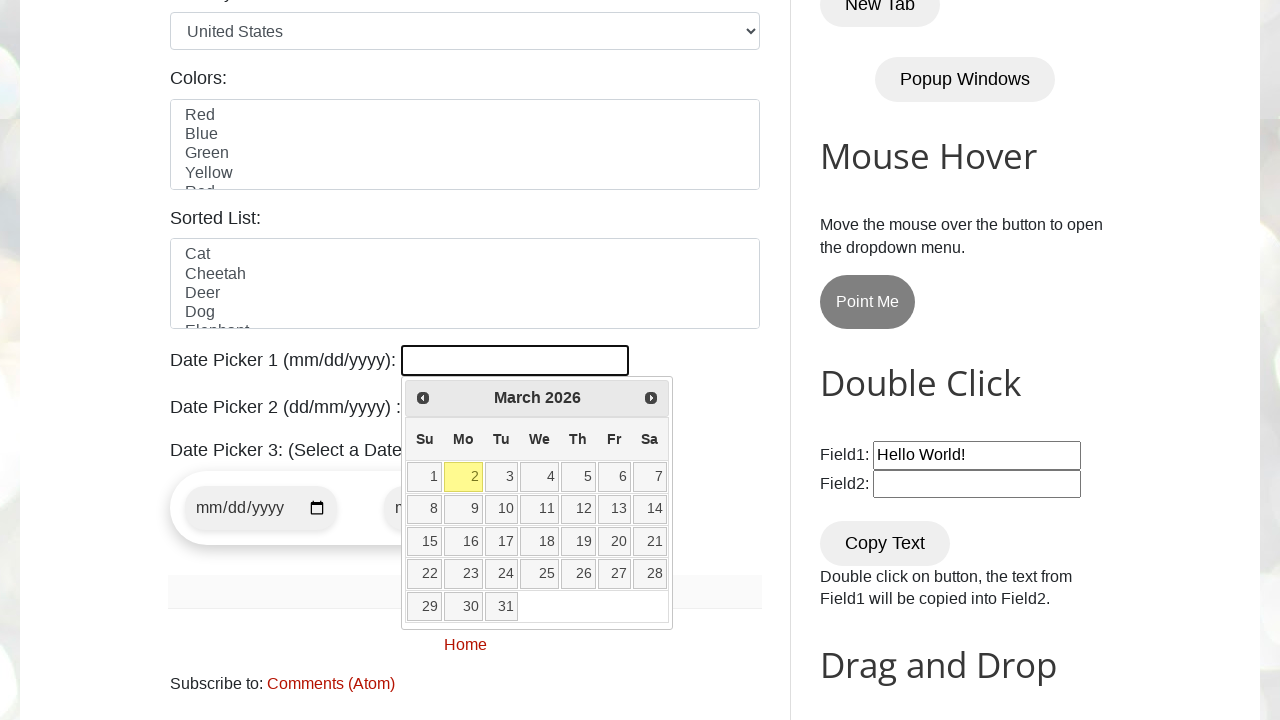

Selected day 15 from the date picker at (425, 542) on .ui-state-default >> nth=16
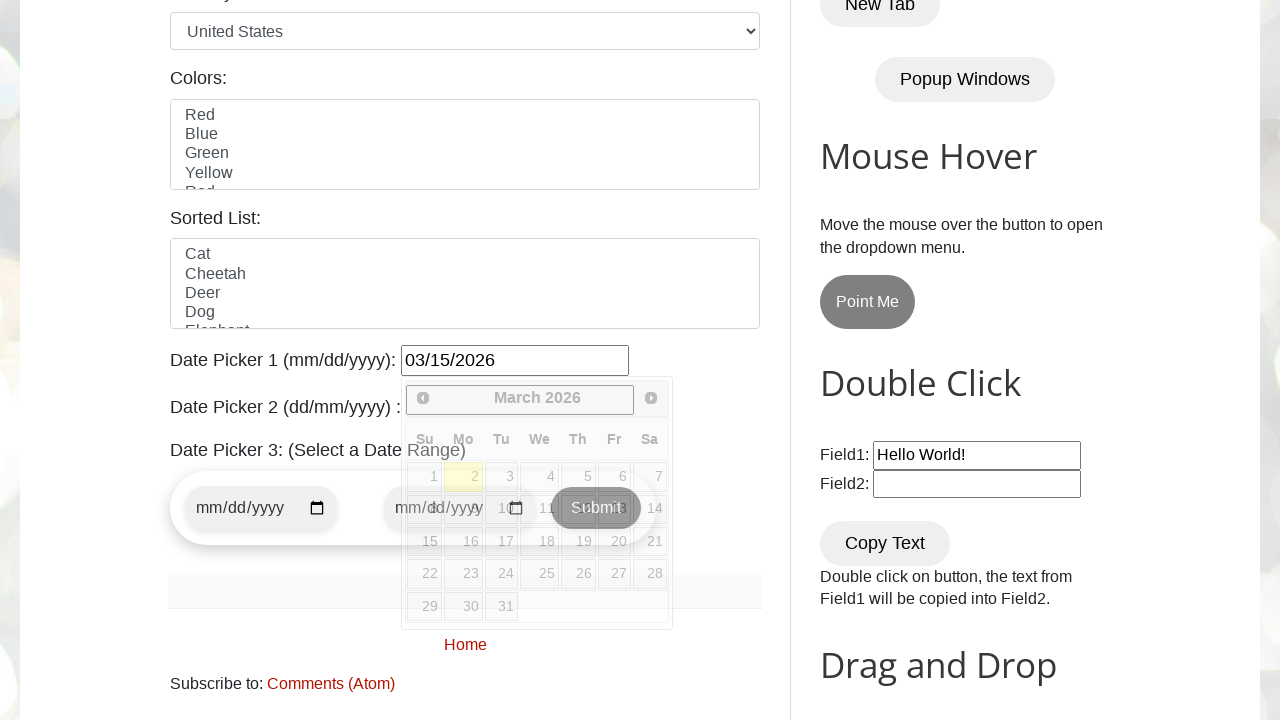

Waited 1 second for date selection to complete
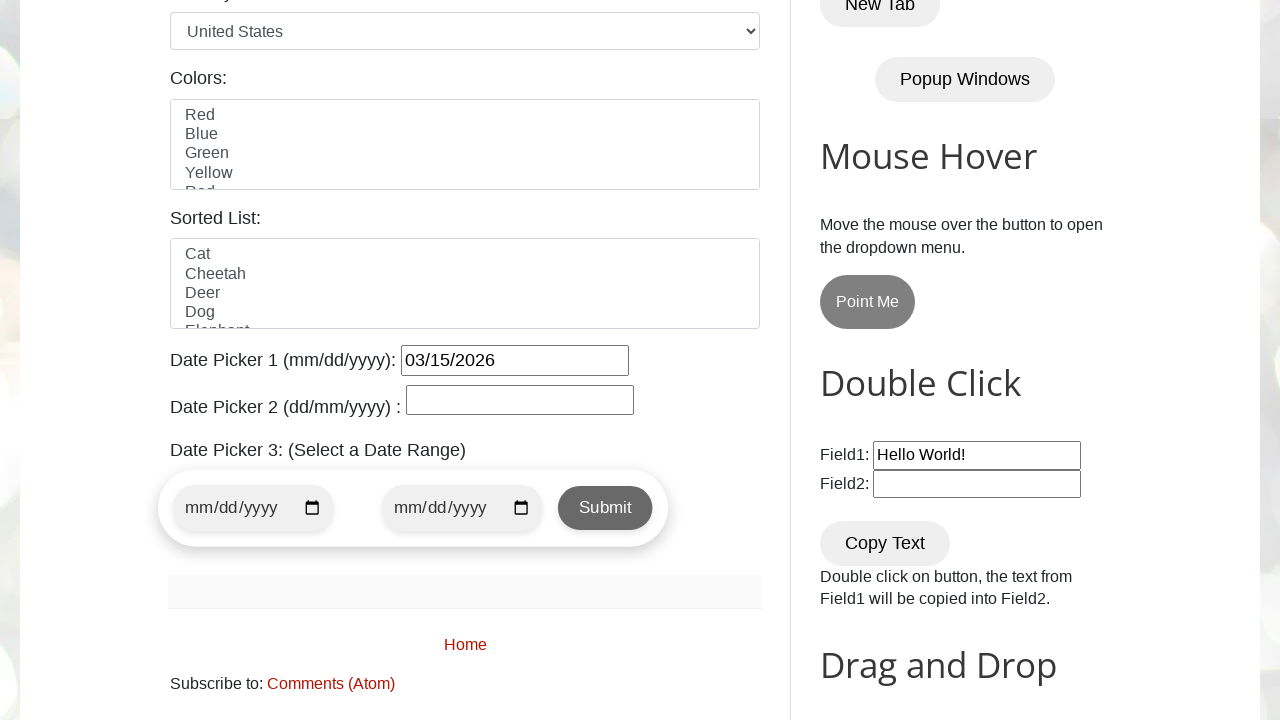

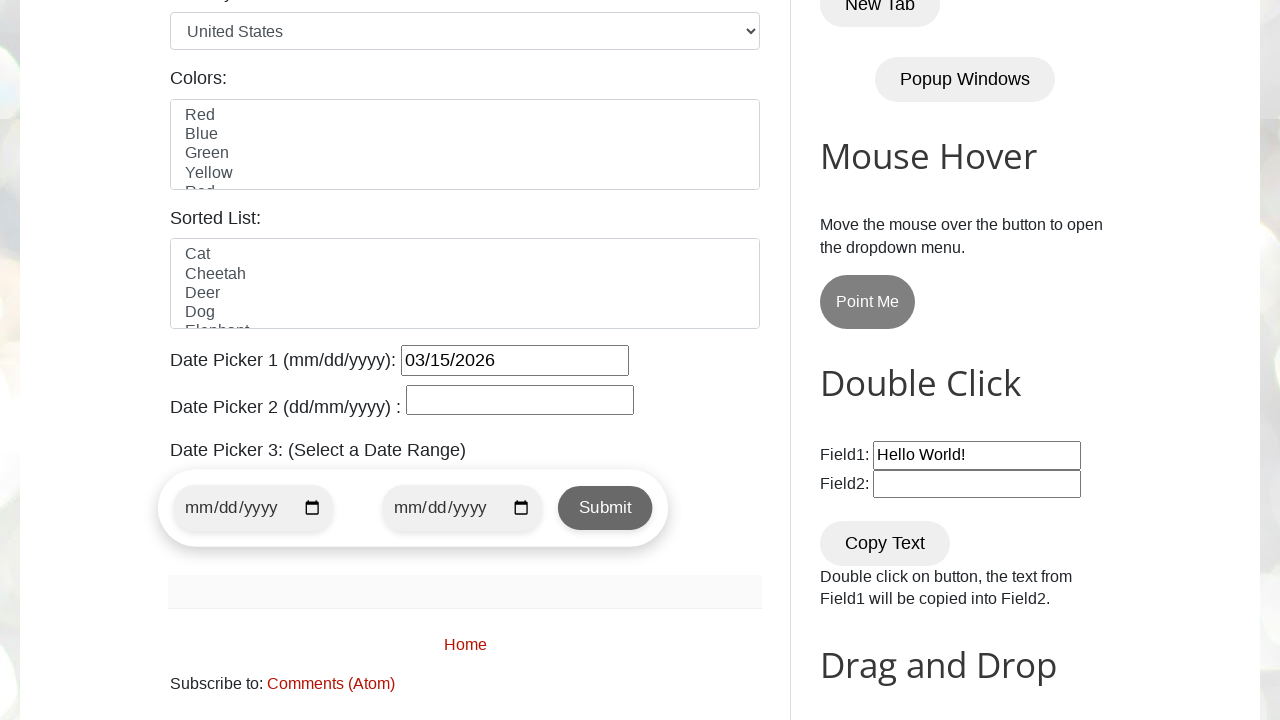